Tests handling of JavaScript popup dialogs (alert, confirm, and prompt) by clicking buttons that trigger each type and accepting them with appropriate responses.

Starting URL: https://the-internet.herokuapp.com/javascript_alerts

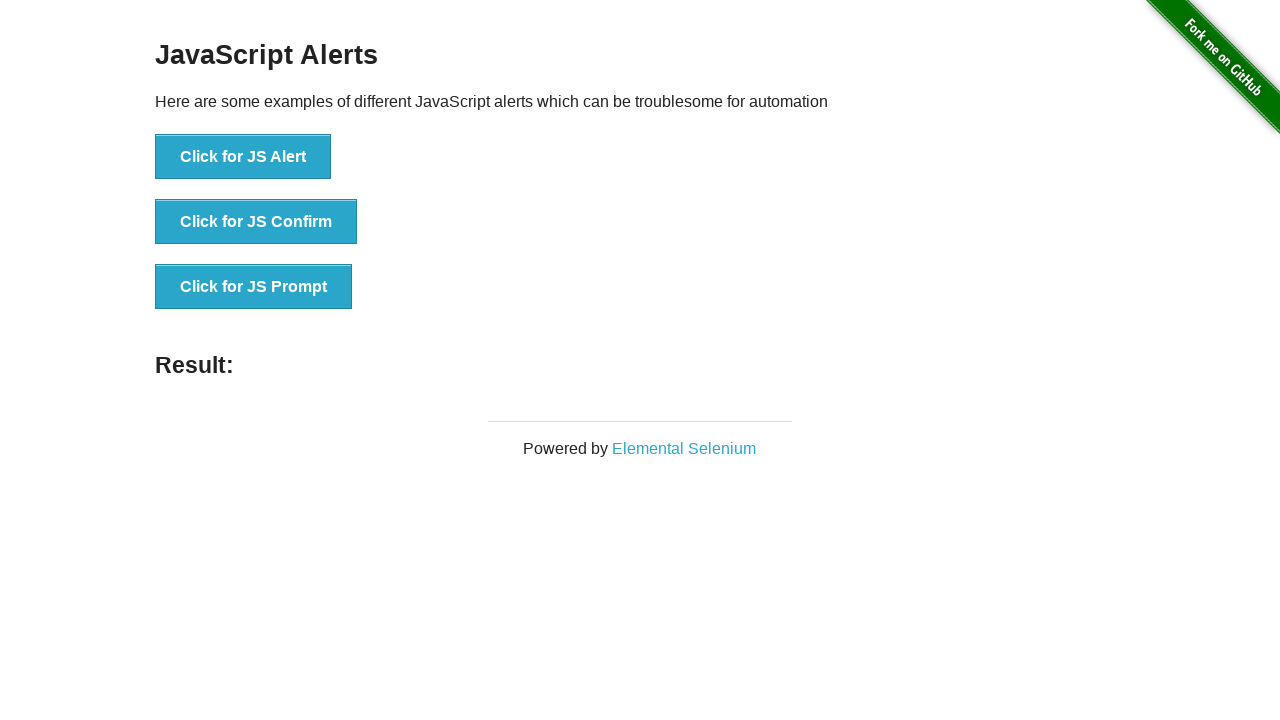

Set up dialog handler to accept all dialogs with appropriate responses
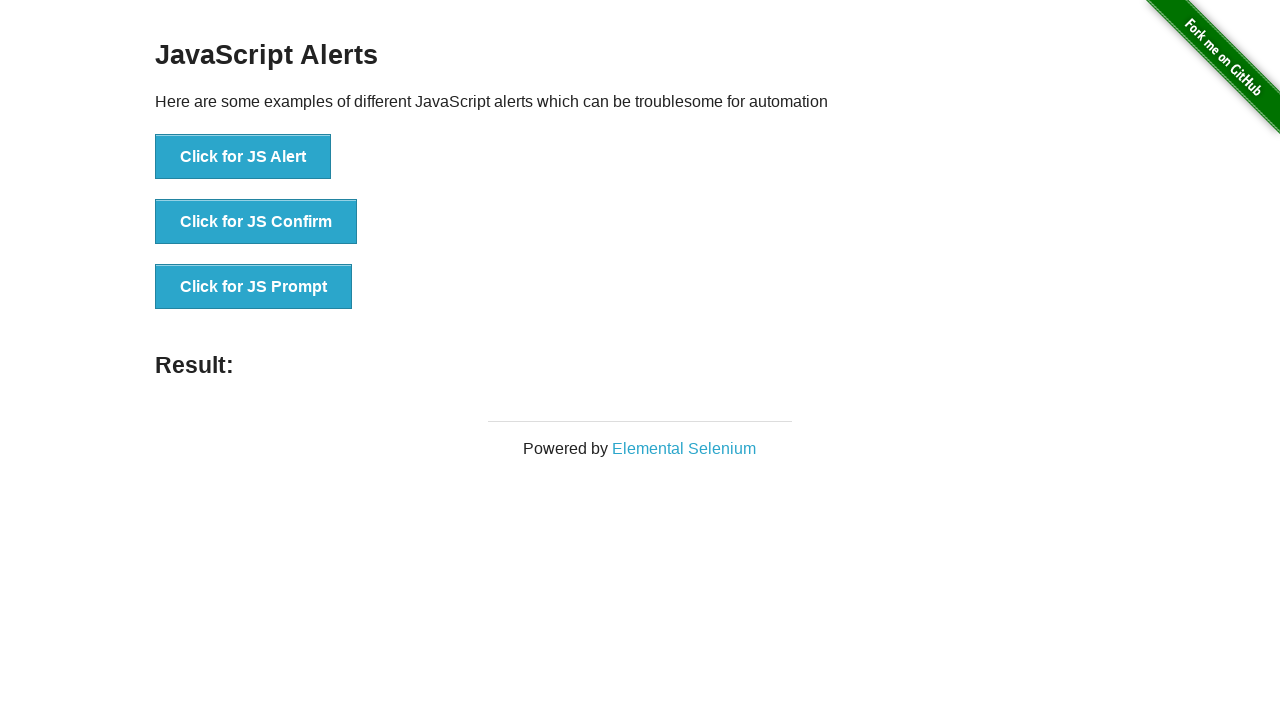

Clicked button to trigger JavaScript alert dialog at (243, 157) on xpath=//button[text()='Click for JS Alert']
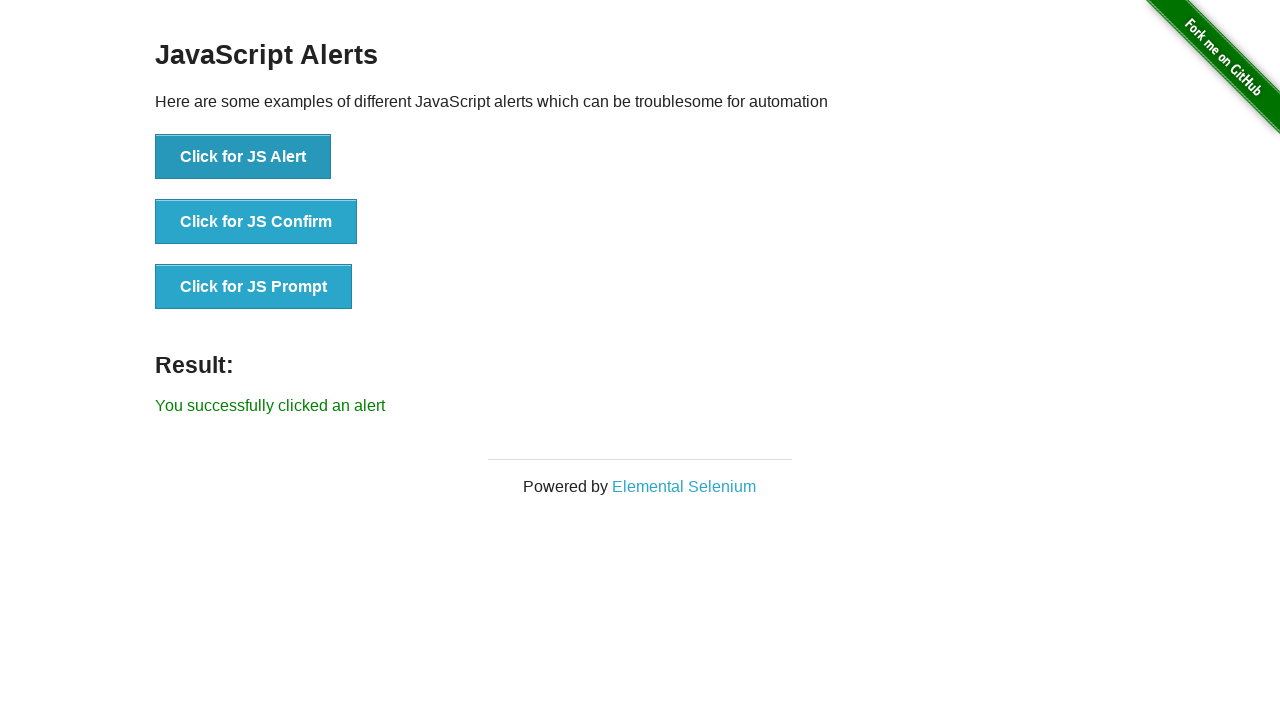

Clicked button to trigger JavaScript confirm dialog at (256, 222) on xpath=//button[text()='Click for JS Confirm']
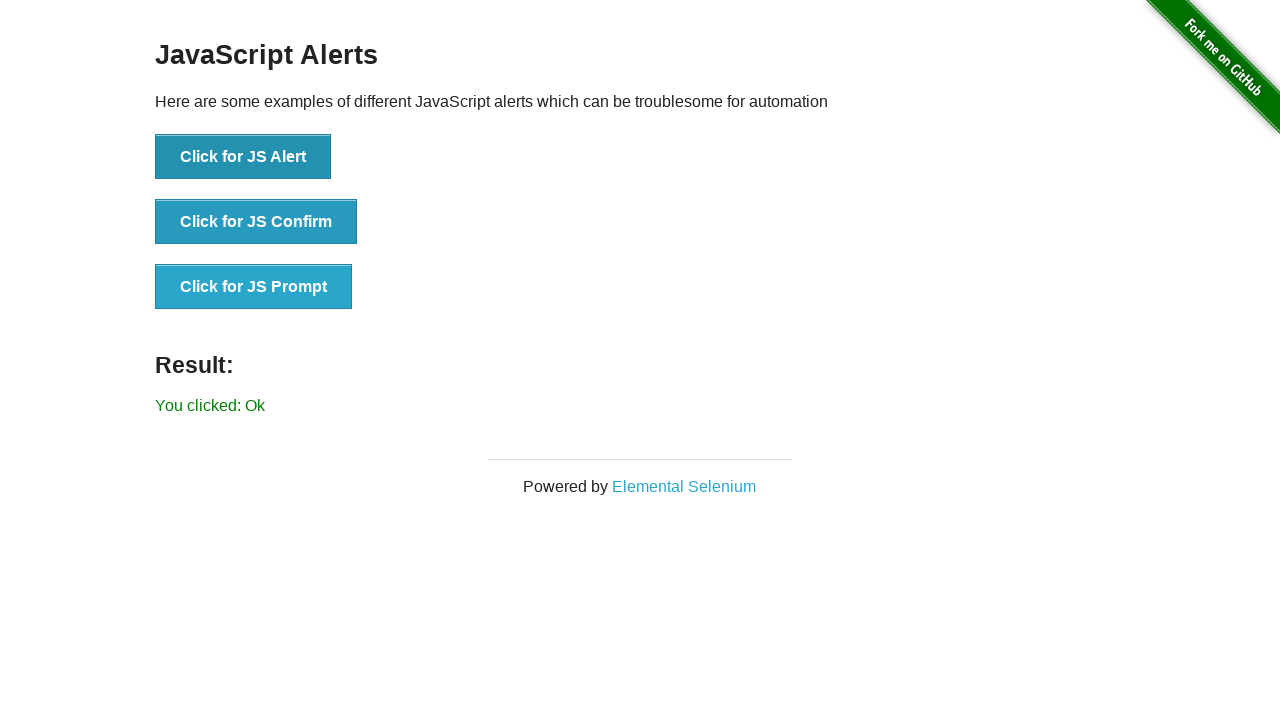

Clicked button to trigger JavaScript prompt dialog at (254, 287) on xpath=//button[text()='Click for JS Prompt']
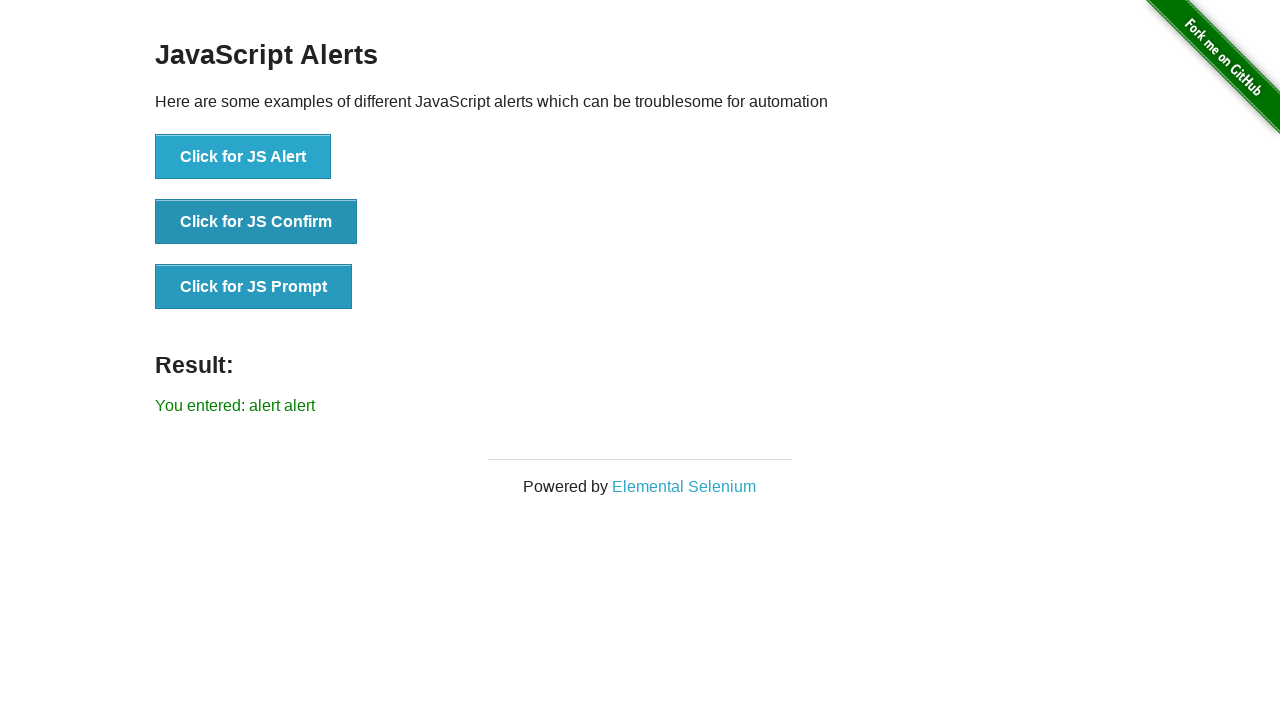

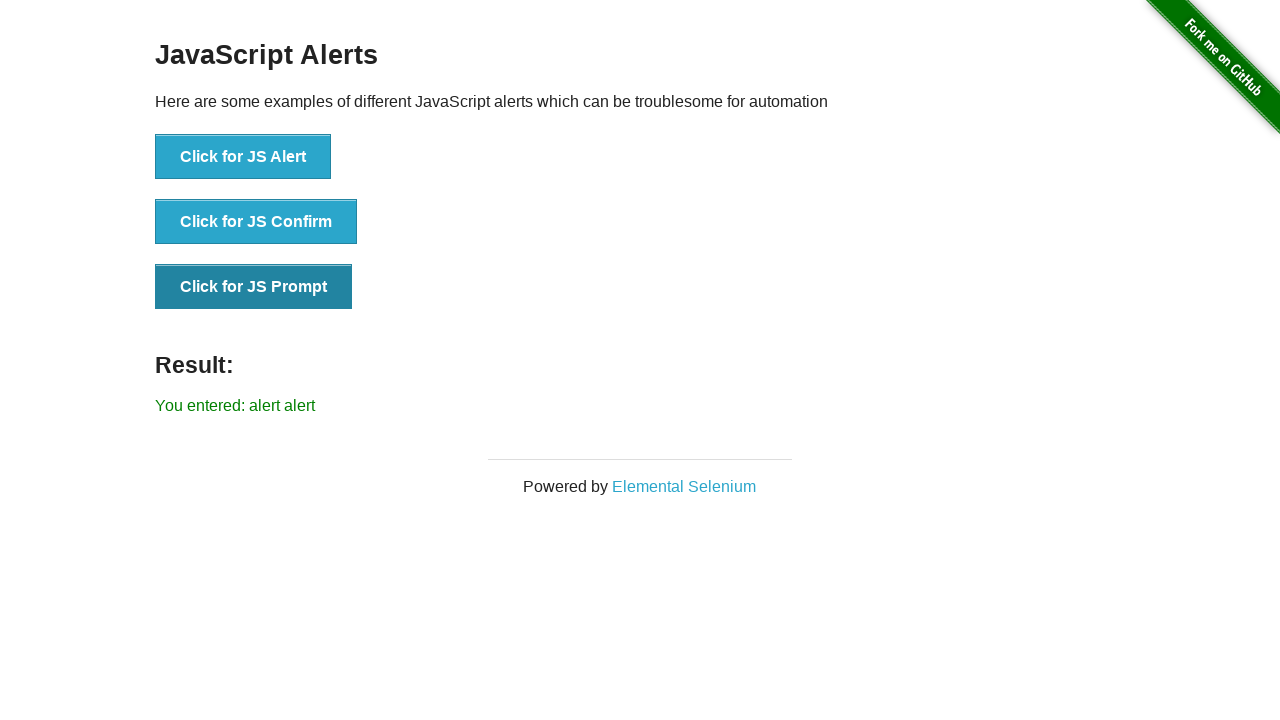